Tests user registration form by filling out personal information including name, address, email, phone, gender, skills, and password fields, then submitting the form.

Starting URL: http://demo.automationtesting.in/Register.html

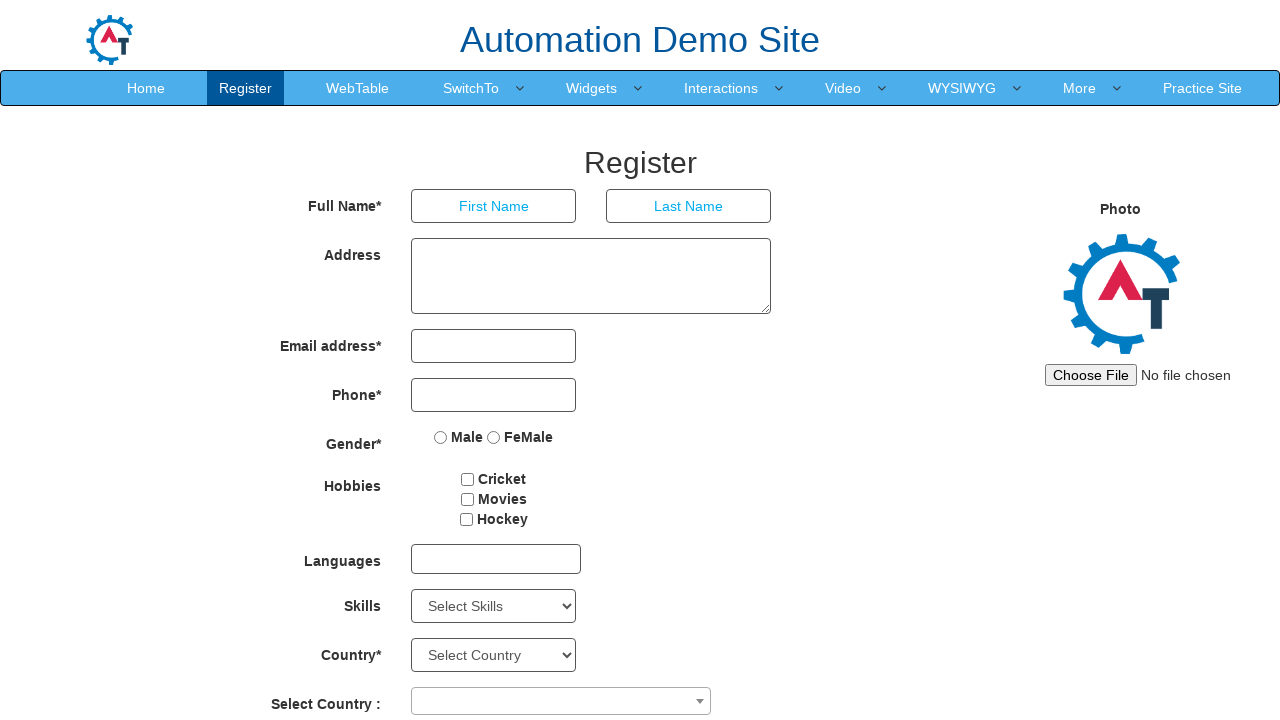

Filled first name field with 'Maria' on input[placeholder='First Name']
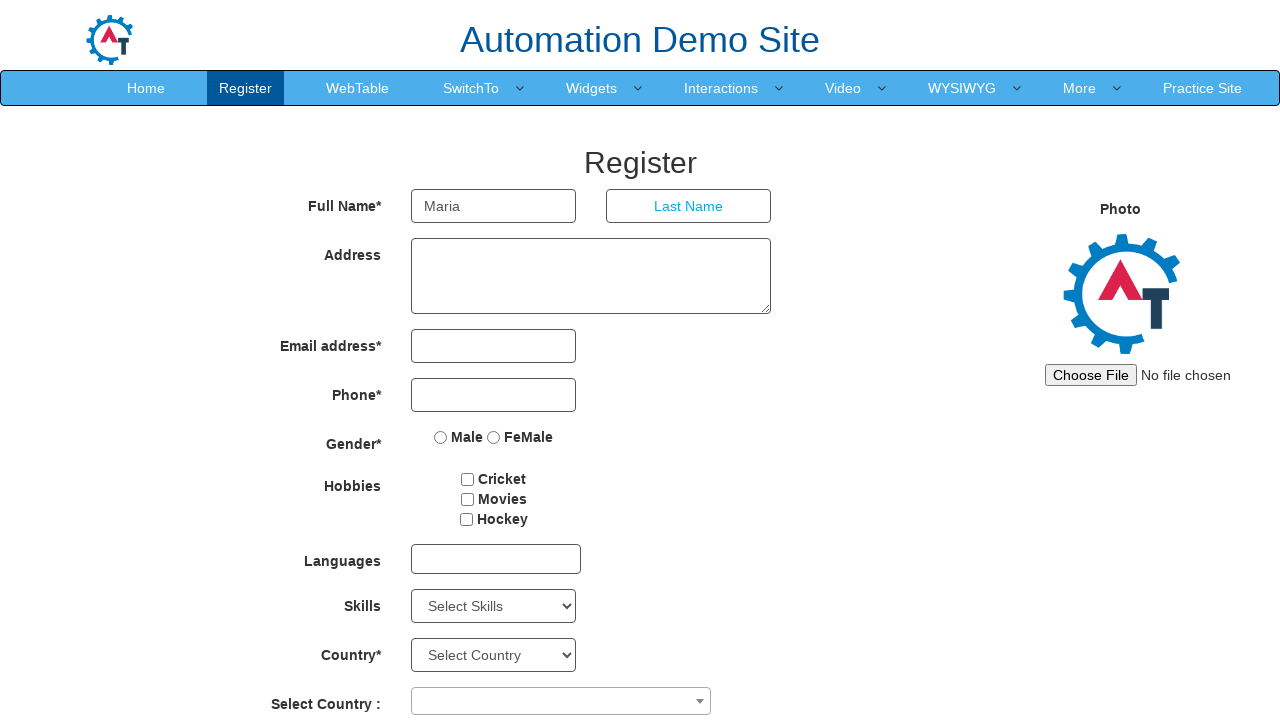

Filled last name field with 'Thompson' on input[placeholder='Last Name']
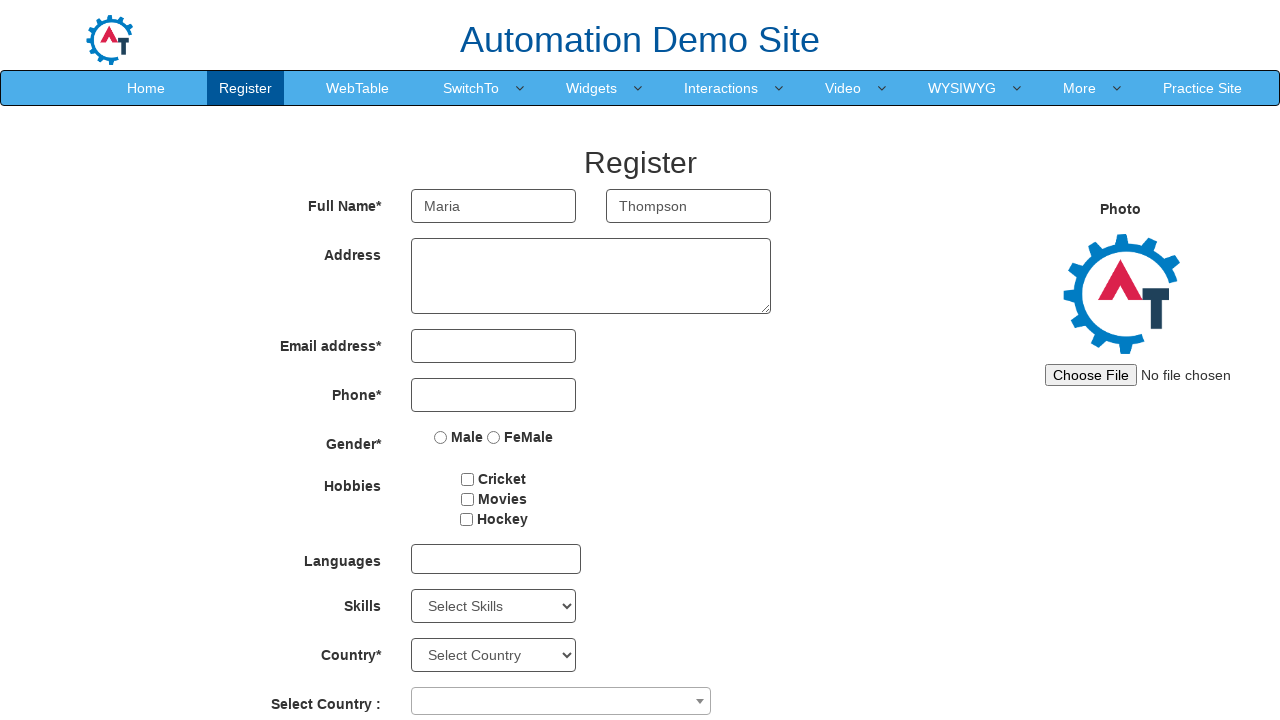

Filled address field with '123 Oak Street, Springfield' on textarea[ng-model='Adress']
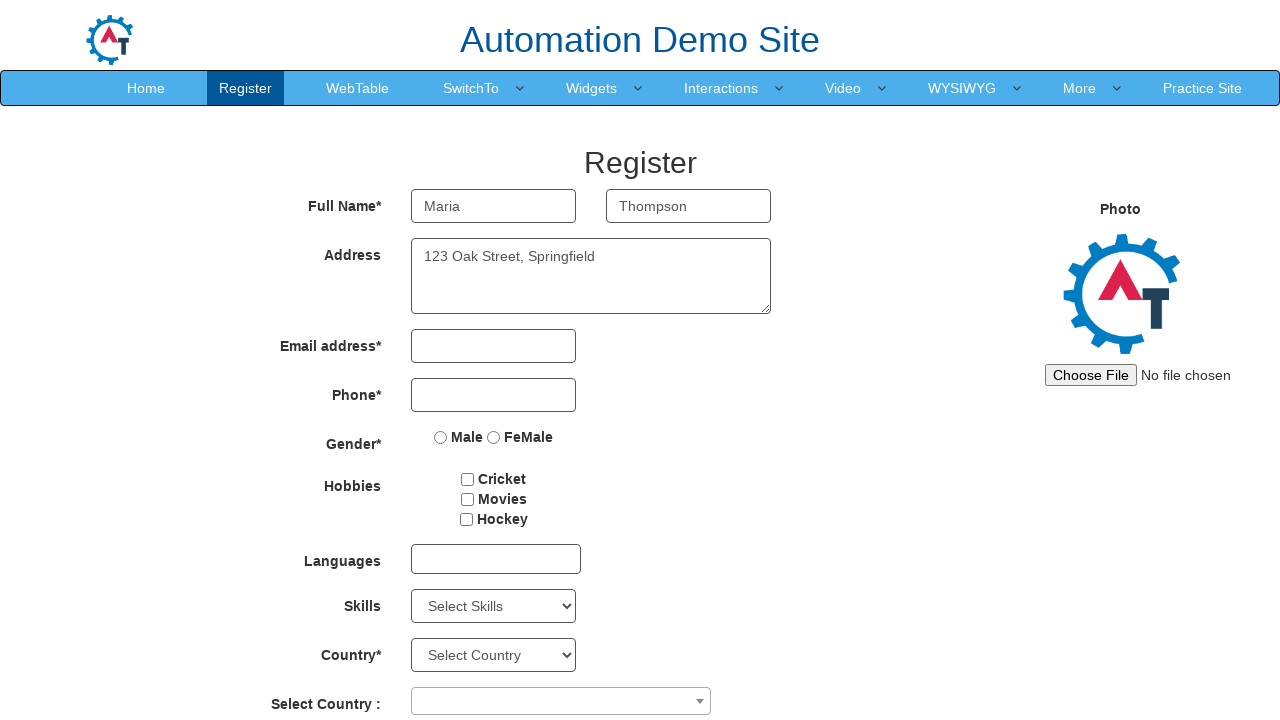

Filled email field with 'maria.thompson42@example.com' on input[type='email'][ng-model='EmailAdress']
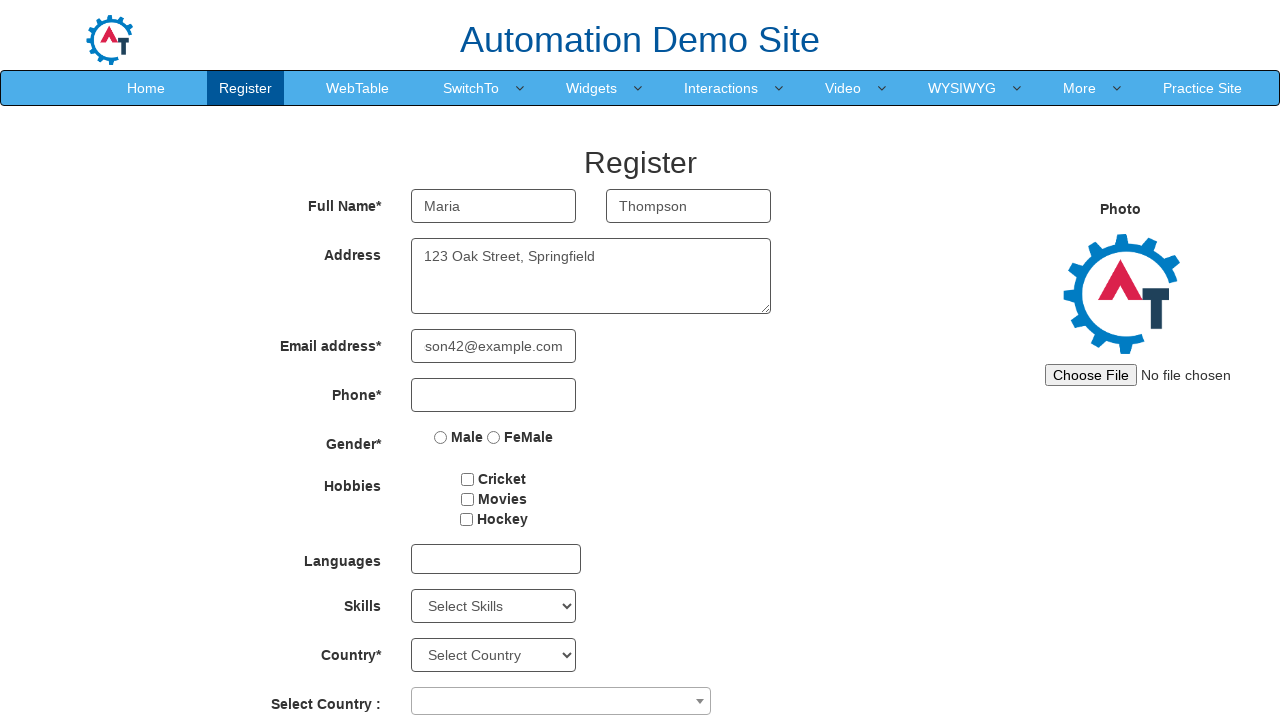

Filled phone number field with '5551234567' on input[type='tel'][ng-model='Phone']
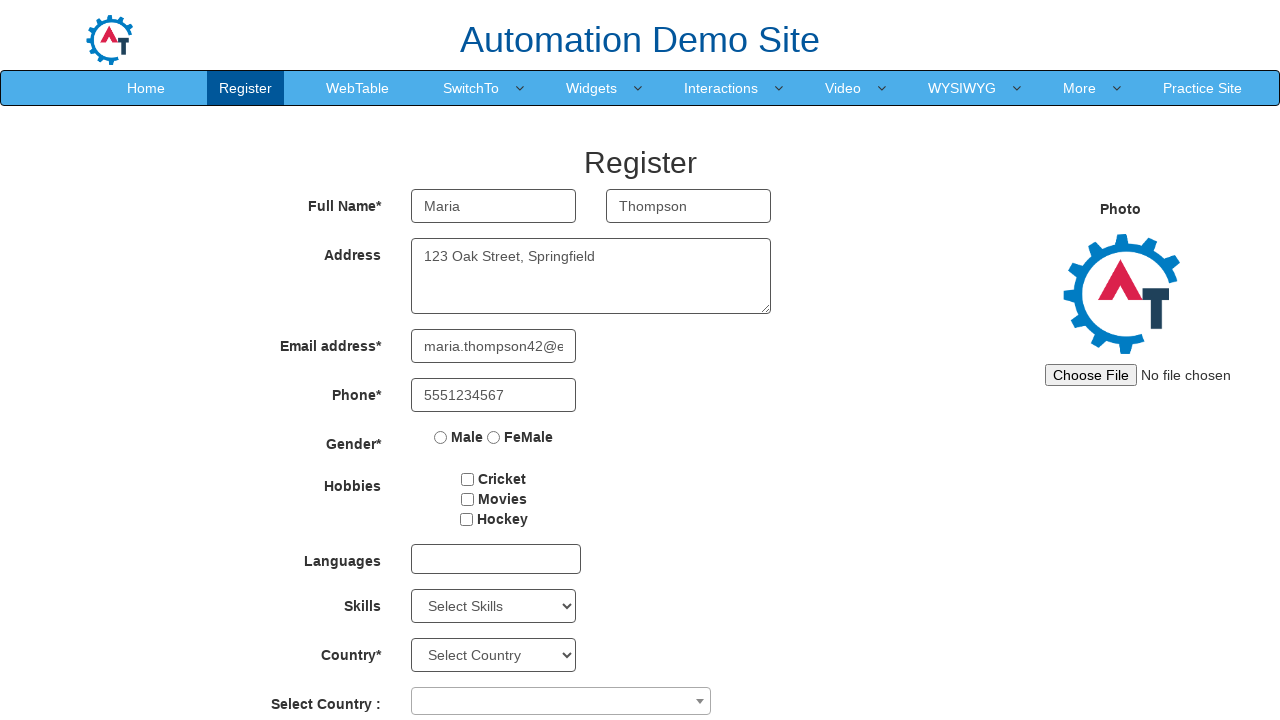

Selected 'Female' gender option at (494, 437) on input[value='FeMale']
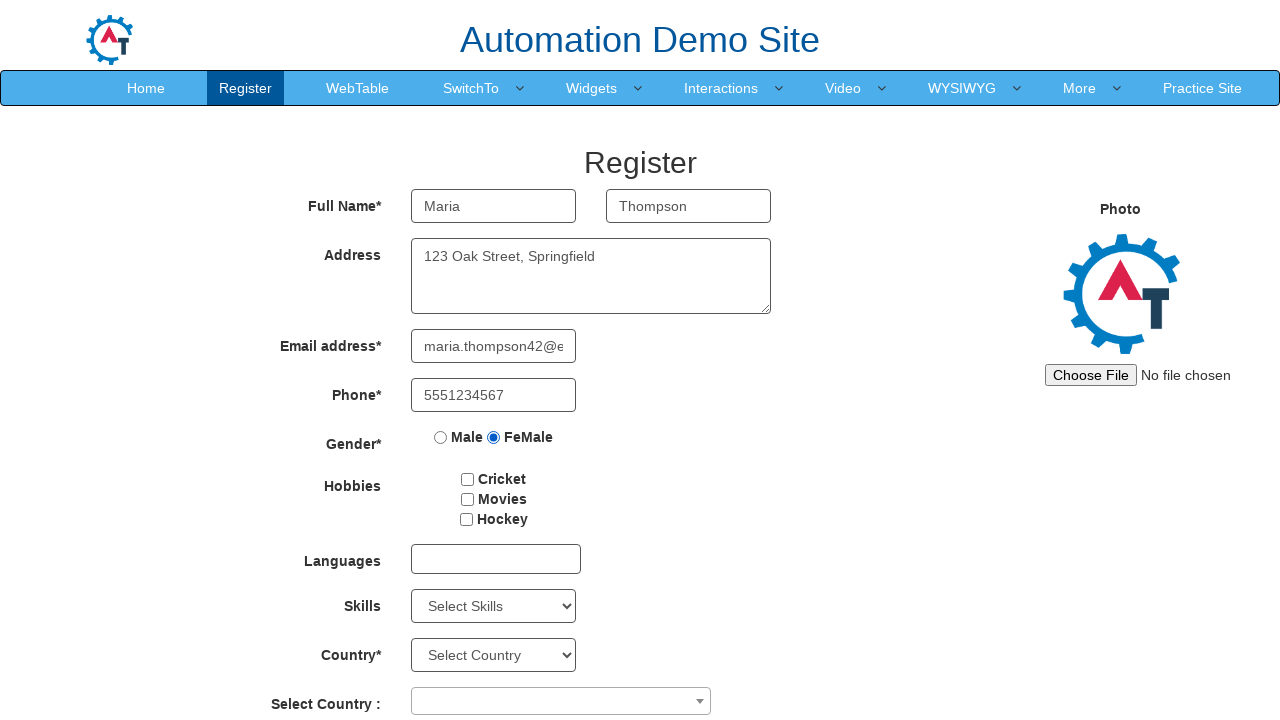

Clicked hobby checkbox at (468, 479) on #checkbox1
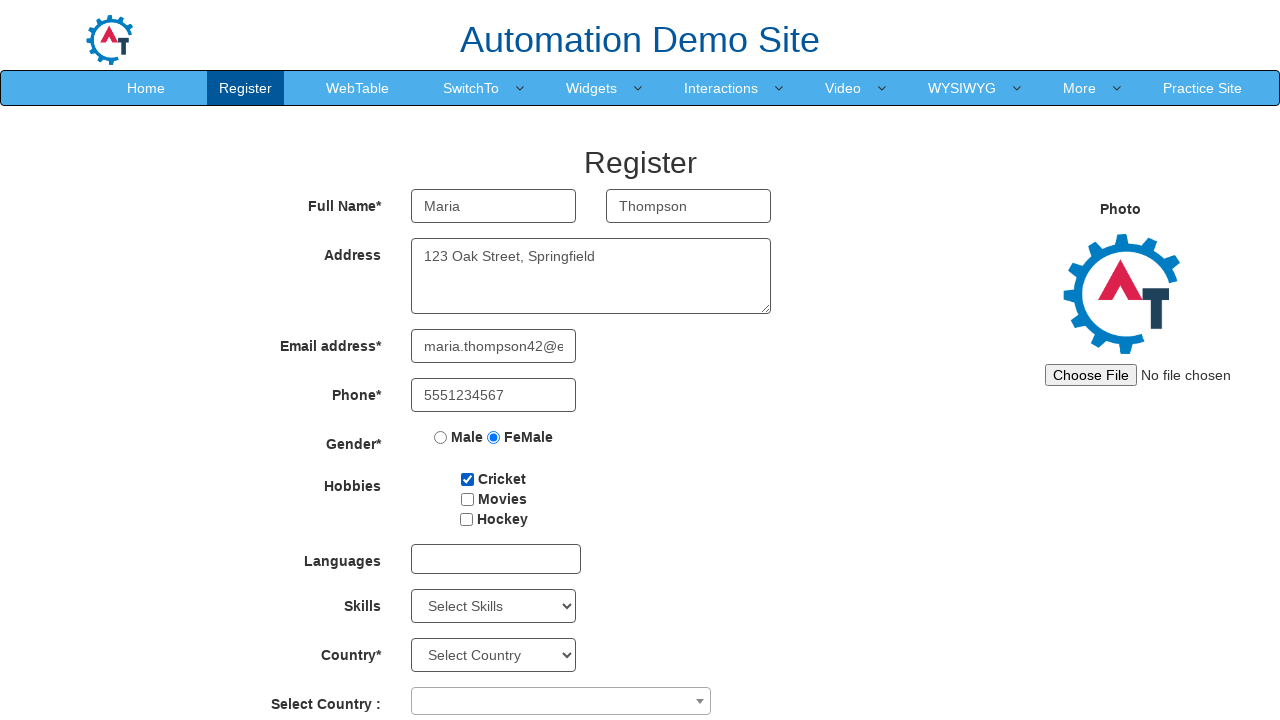

Selected skills from dropdown (index 2) on #Skills
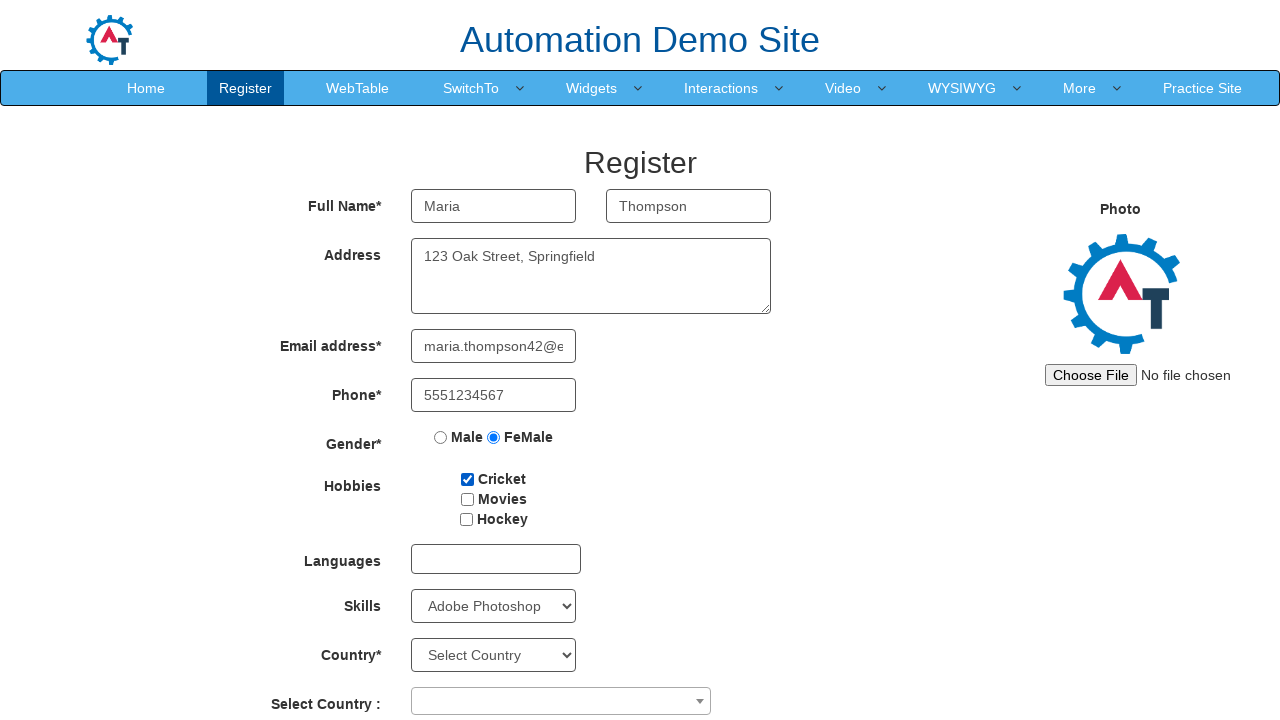

Filled password field with 'SecurePass123!' on #firstpassword
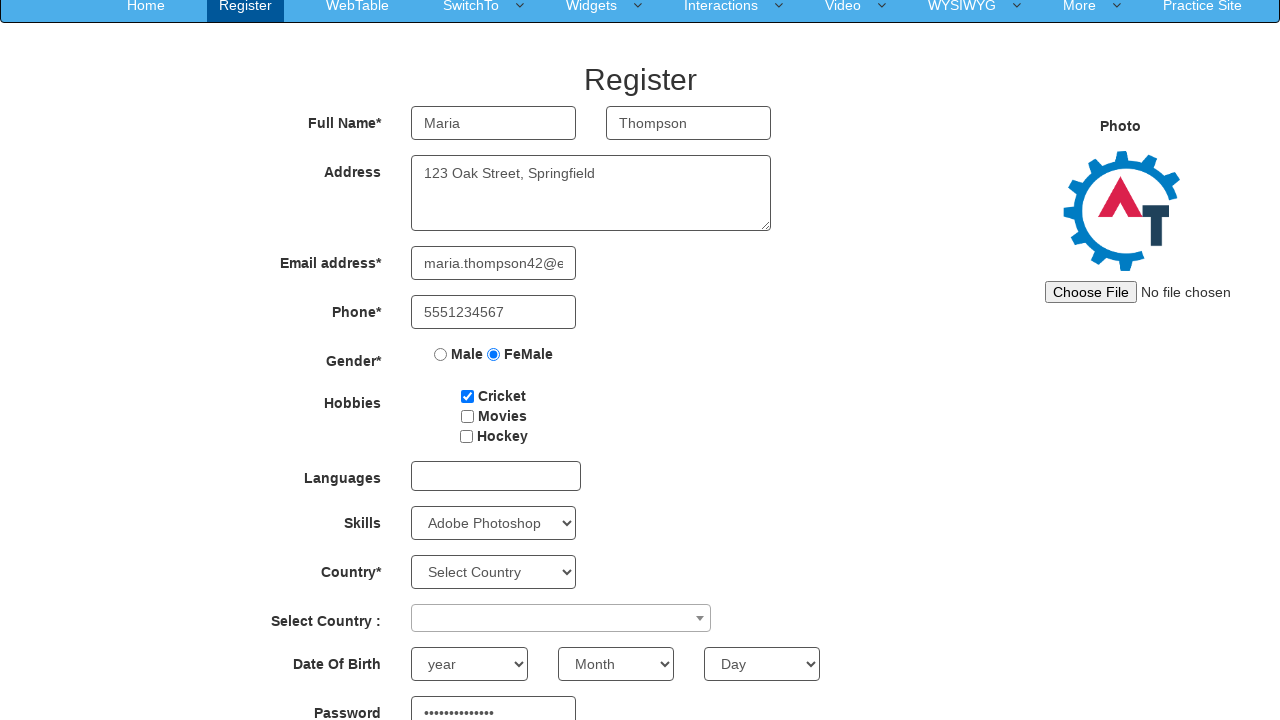

Filled password confirmation field with 'SecurePass123!' on #secondpassword
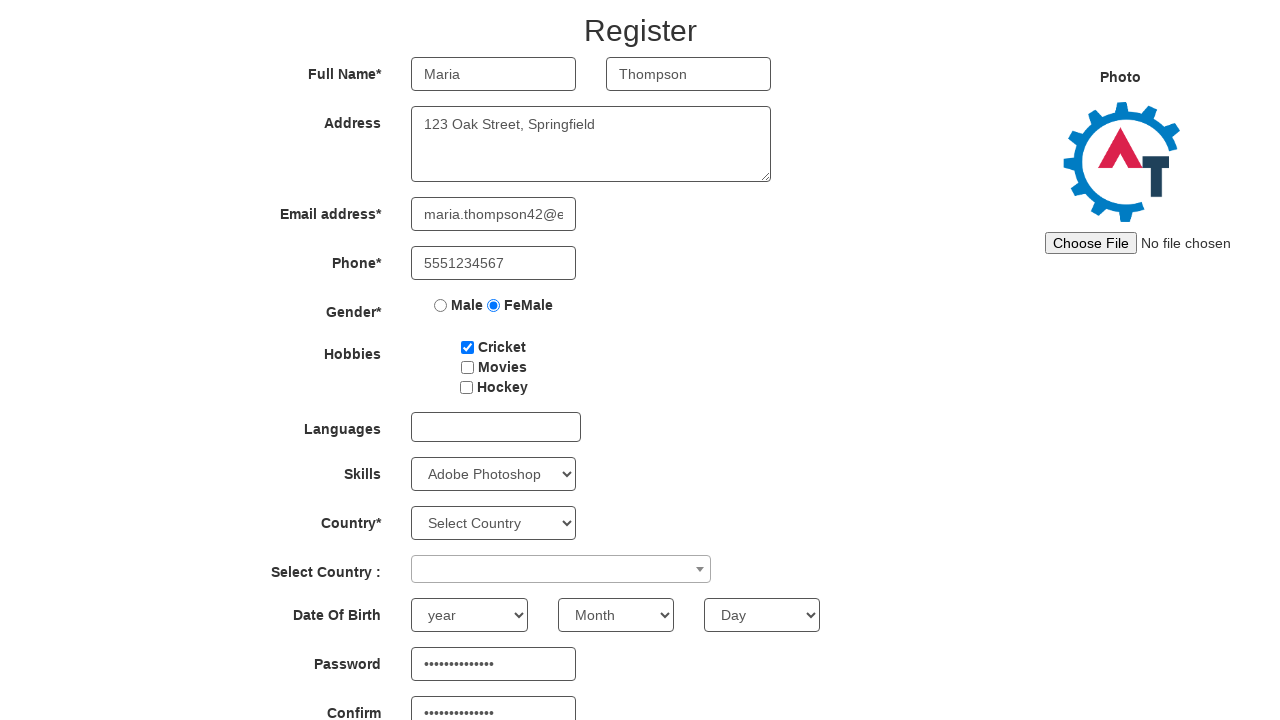

Clicked submit button to register at (572, 623) on #submitbtn
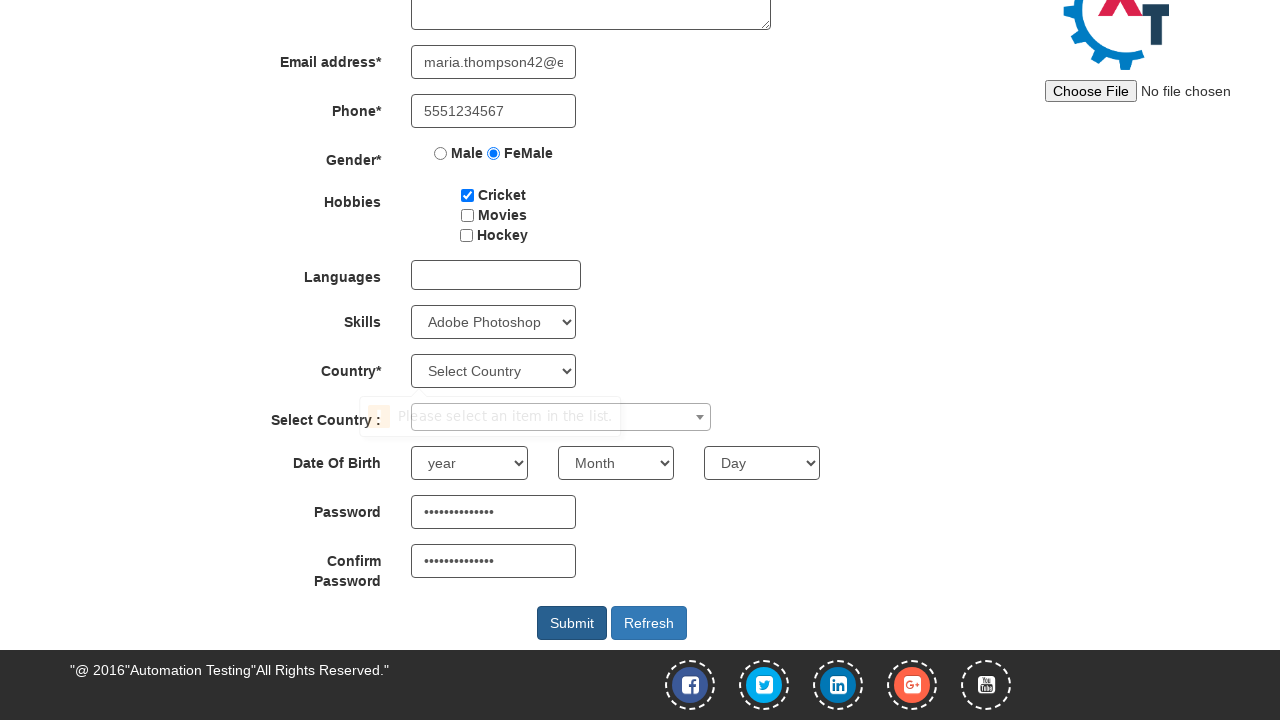

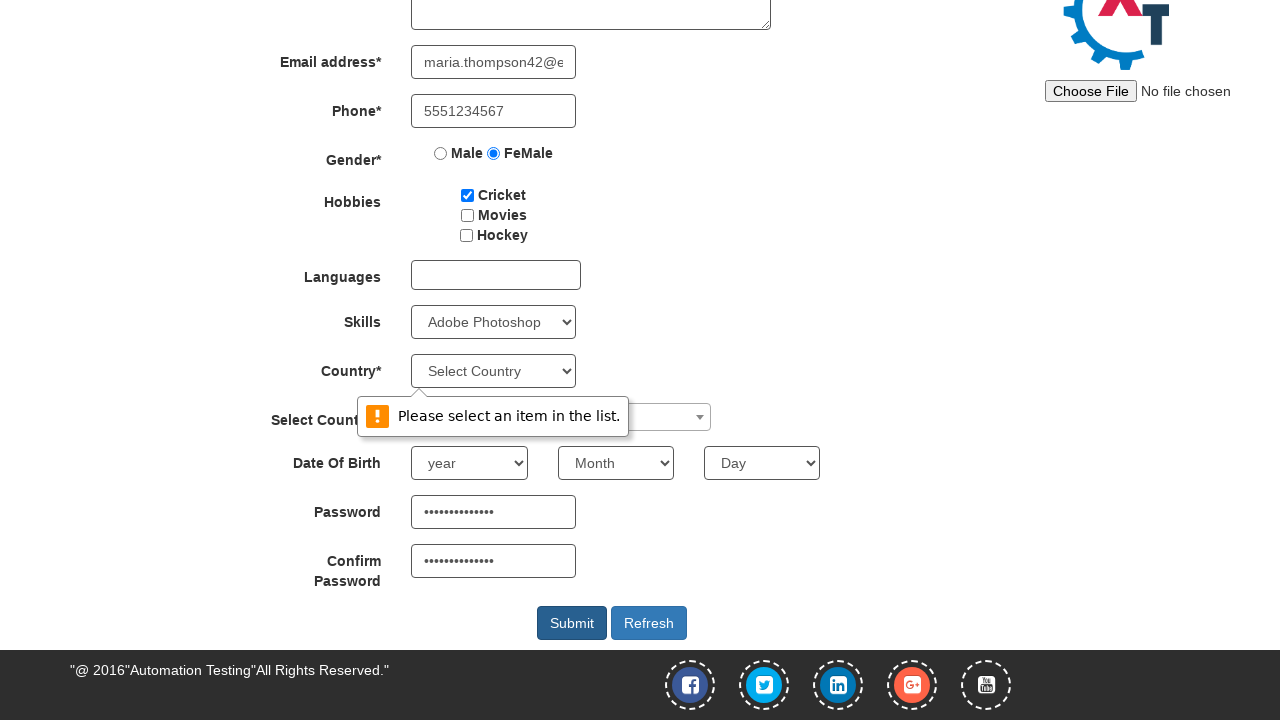